Navigates to the LambdaTest homepage and verifies the page loads by checking the title is present

Starting URL: https://www.lambdatest.com/

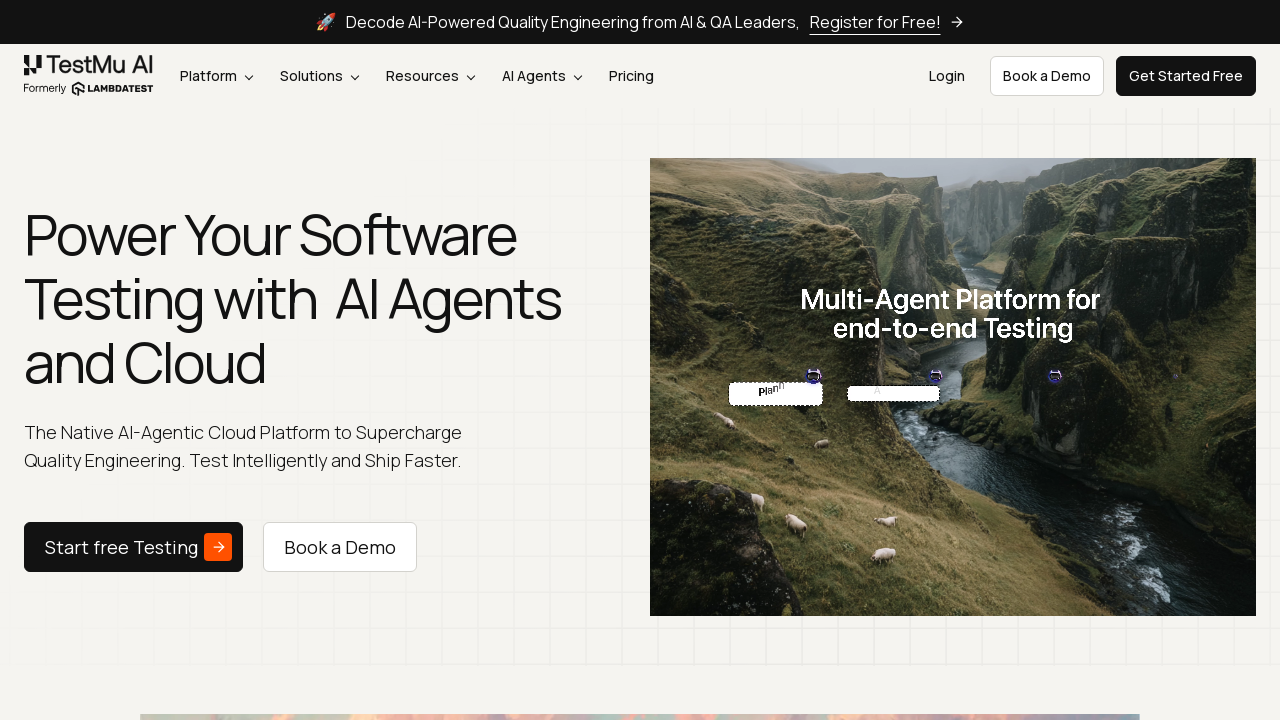

Waited for page DOM content to load
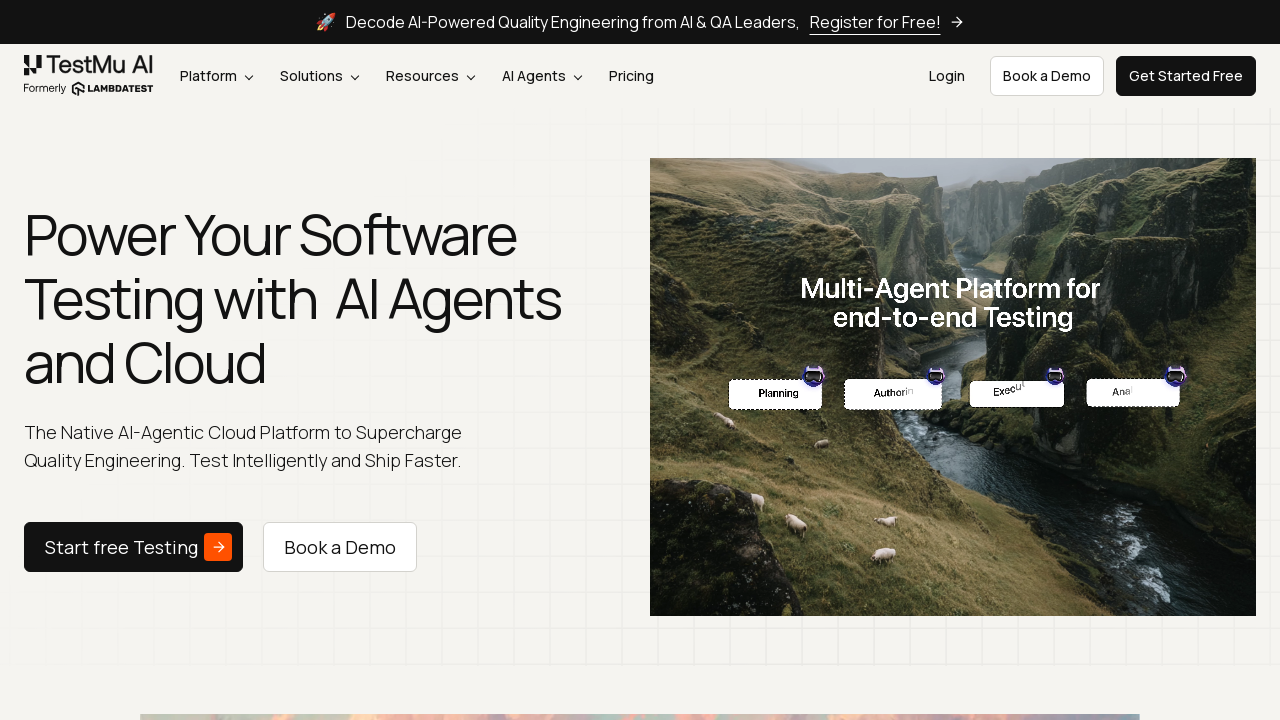

Verified page title is not empty - LambdaTest homepage loaded successfully
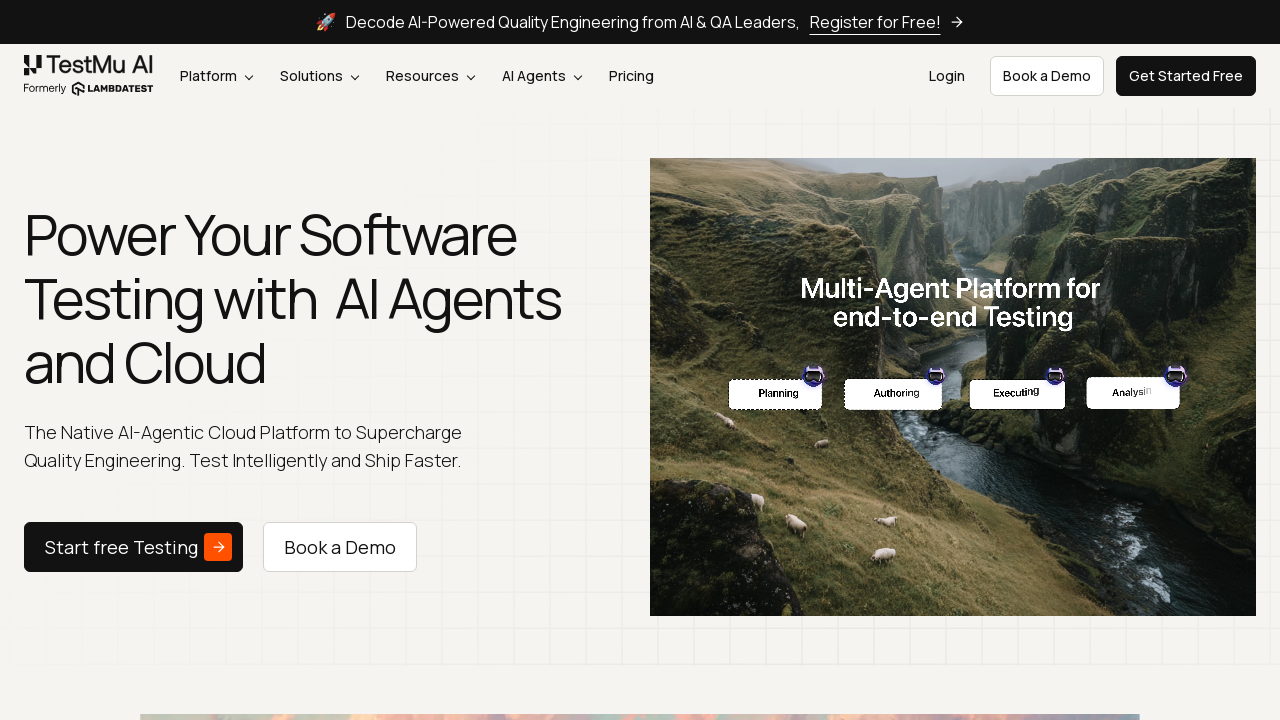

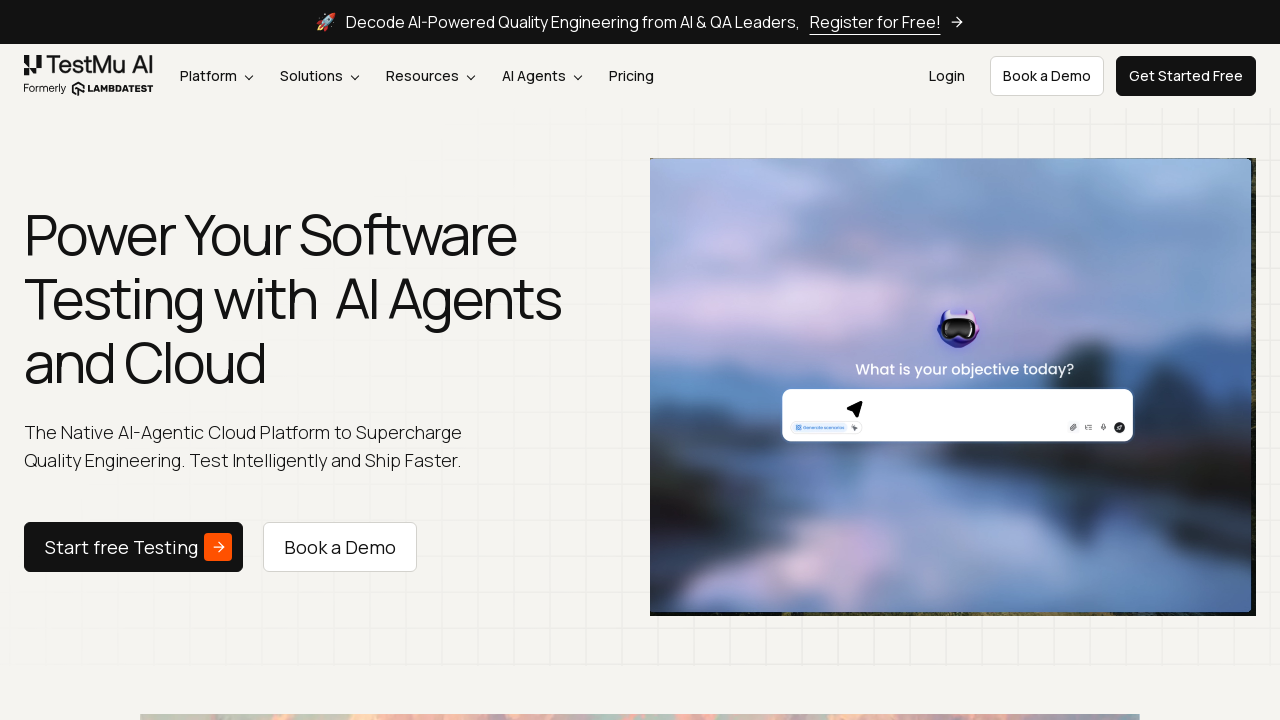